Tests the sixth FAQ accordion item about scooter charging

Starting URL: https://qa-scooter.praktikum-services.ru/

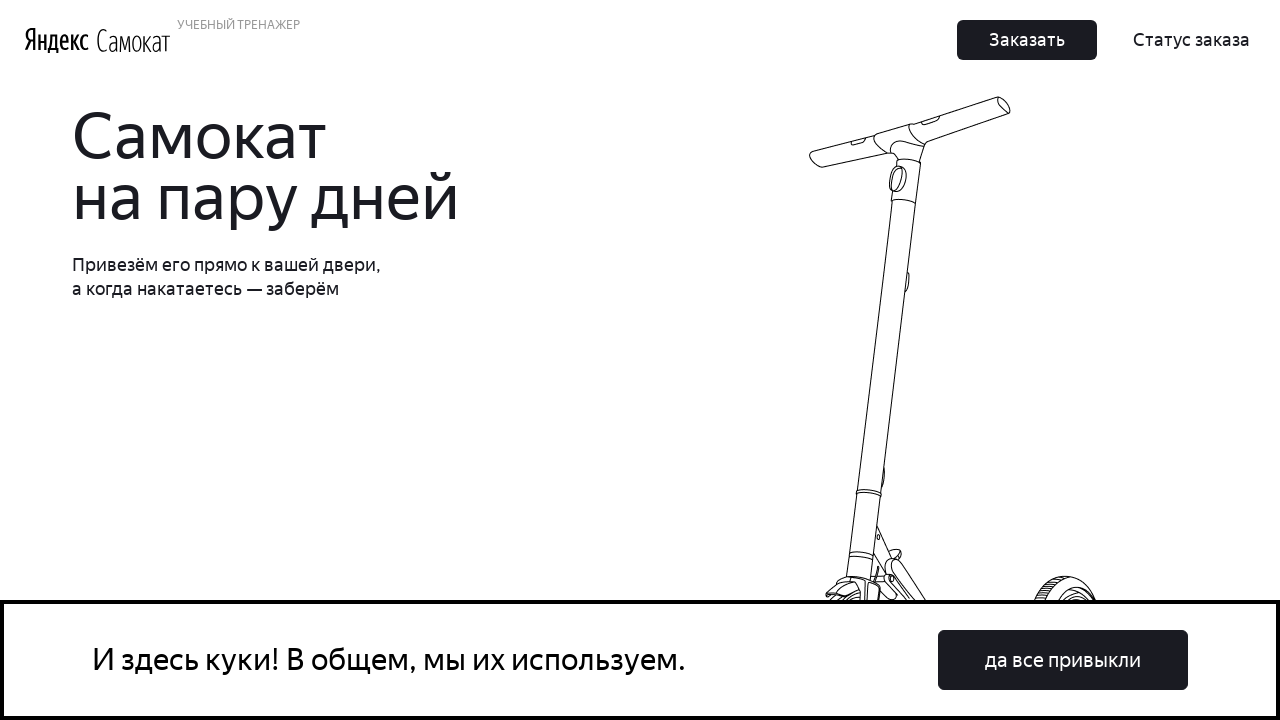

Scrolled to the sixth FAQ accordion heading about scooter charging
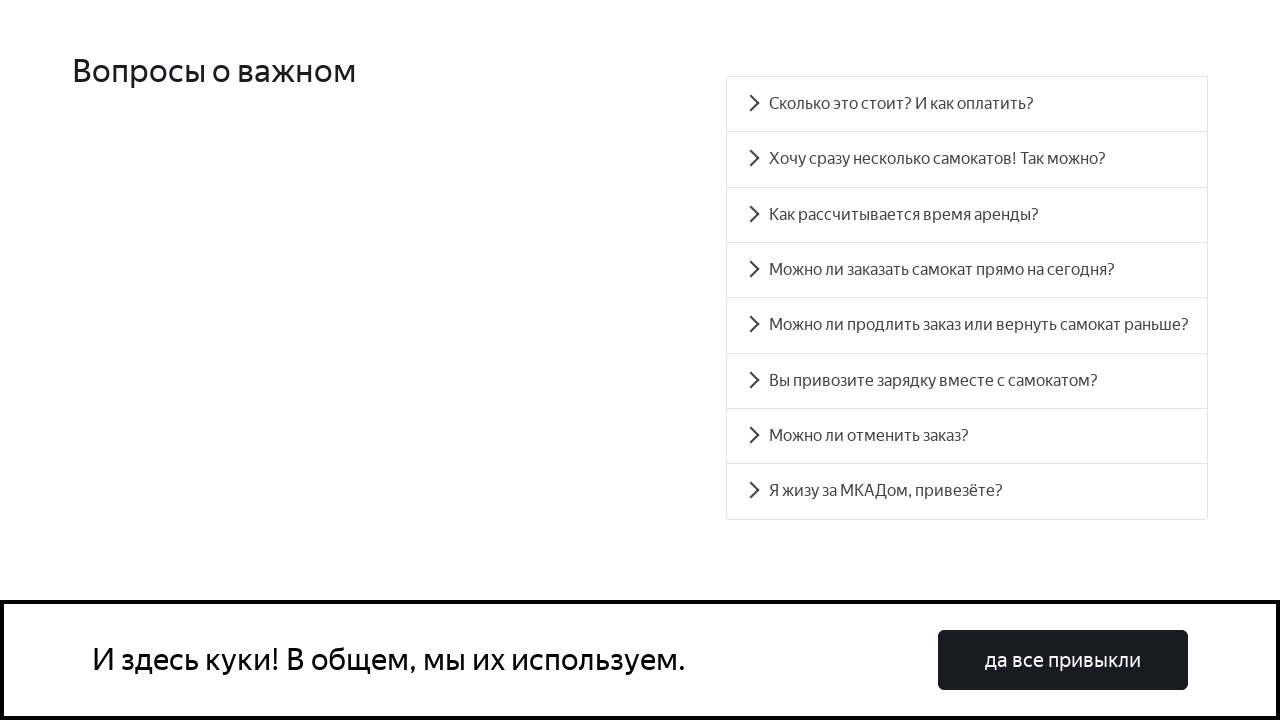

Clicked the accordion heading to expand the sixth FAQ item at (967, 381) on #accordion__heading-5
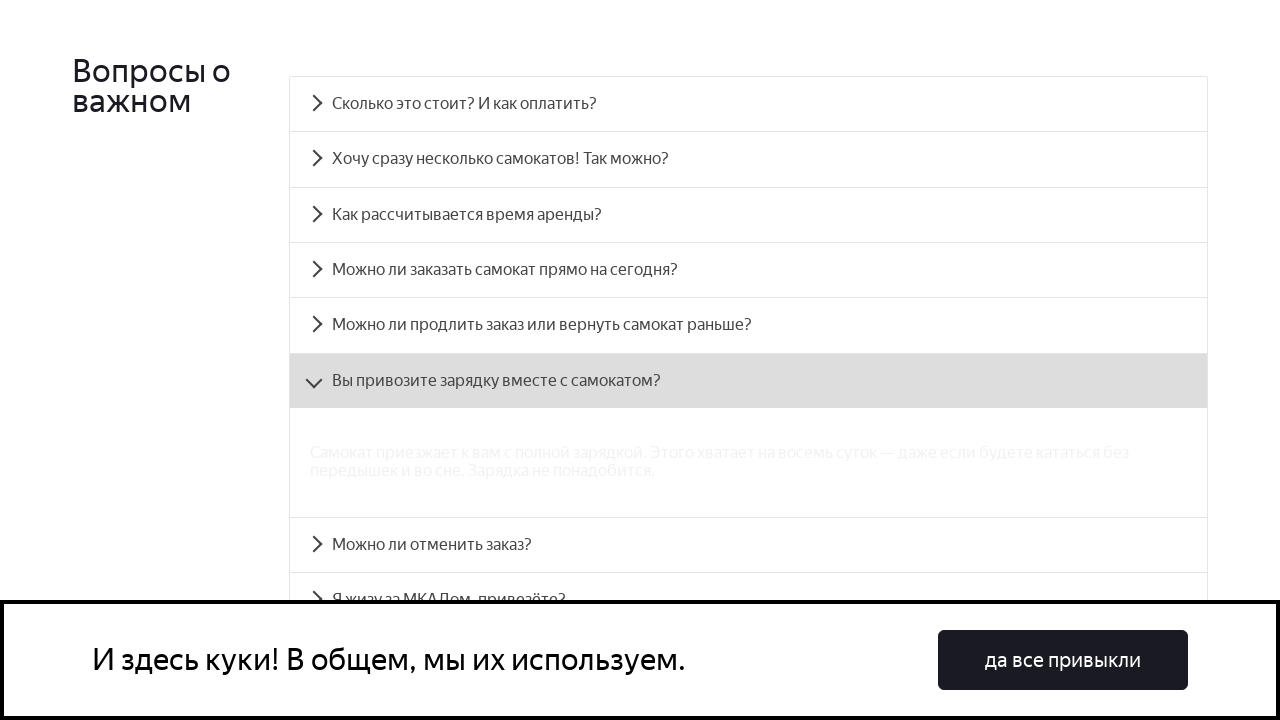

Waited for accordion panel content to become visible
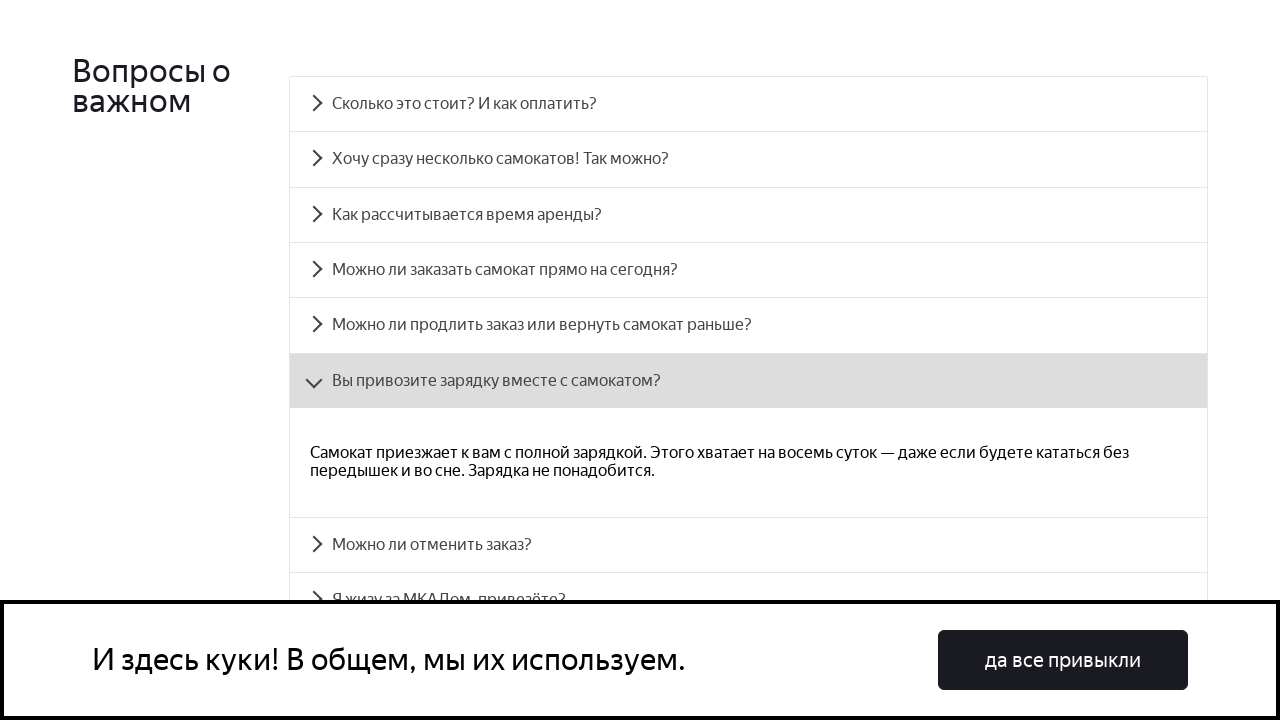

Verified that the accordion panel contains the correct text about scooter charging duration
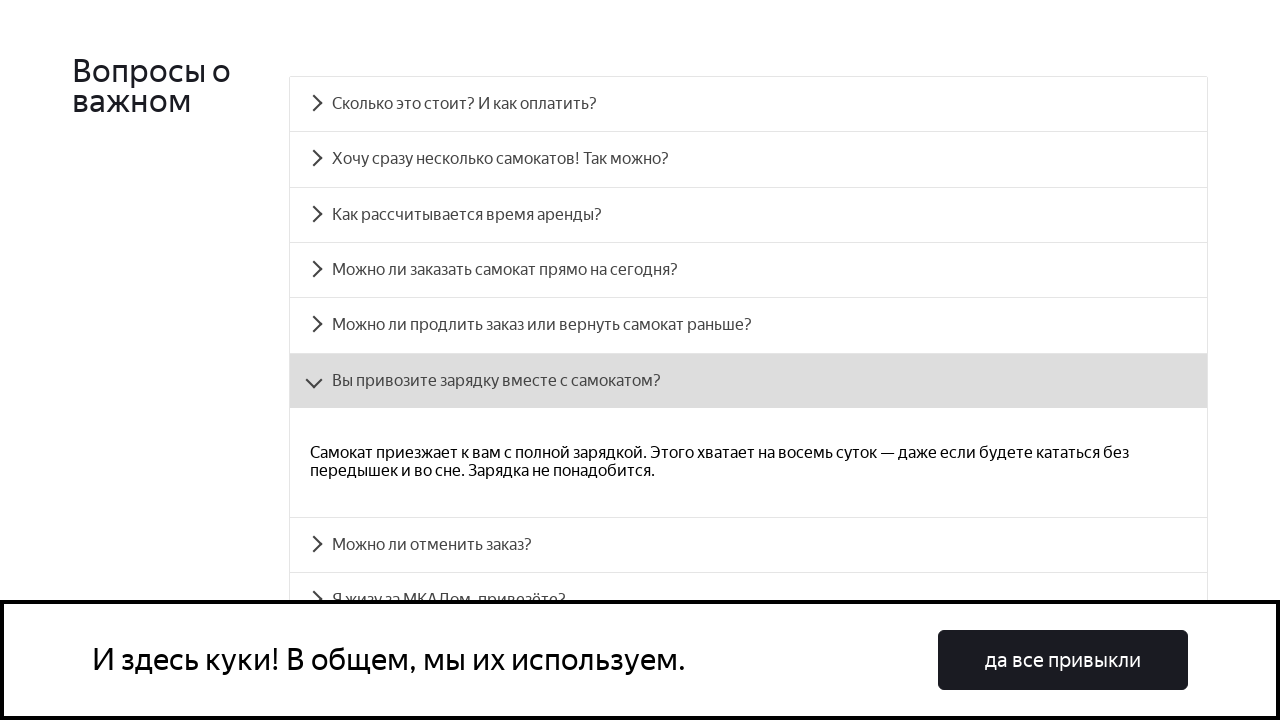

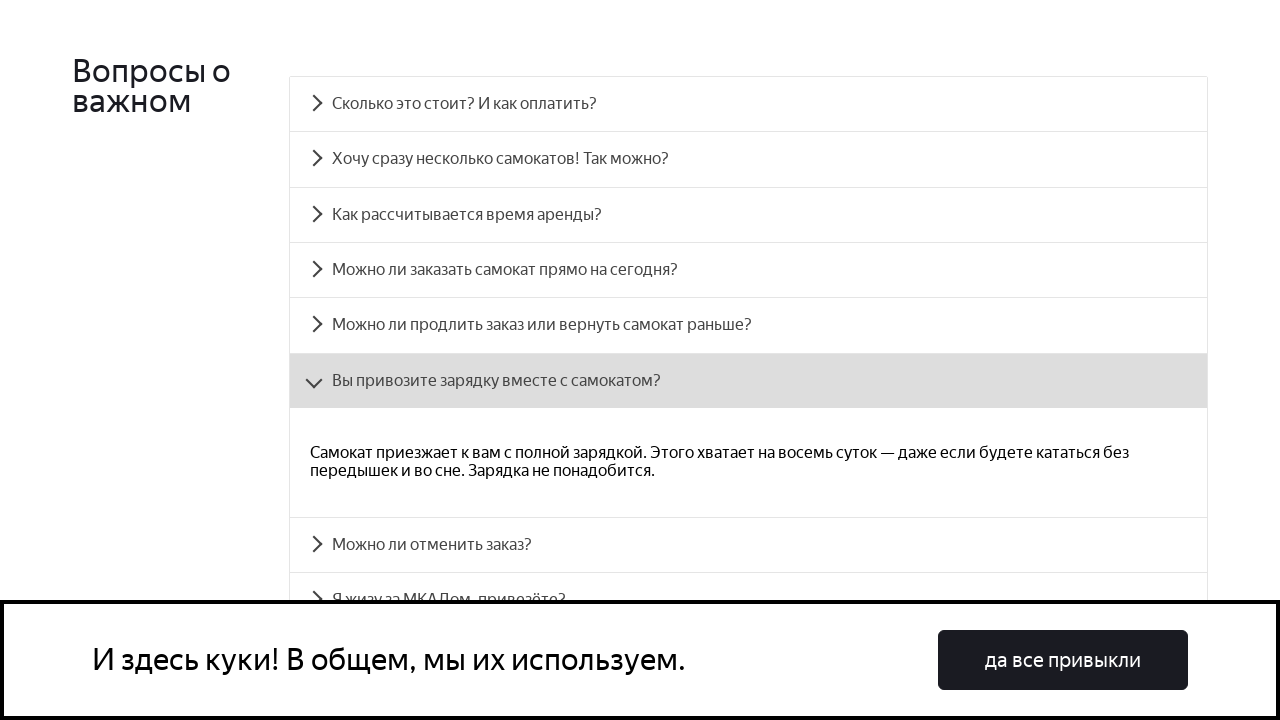